Navigates to Flipkart homepage and verifies the page loads successfully

Starting URL: https://www.flipkart.com

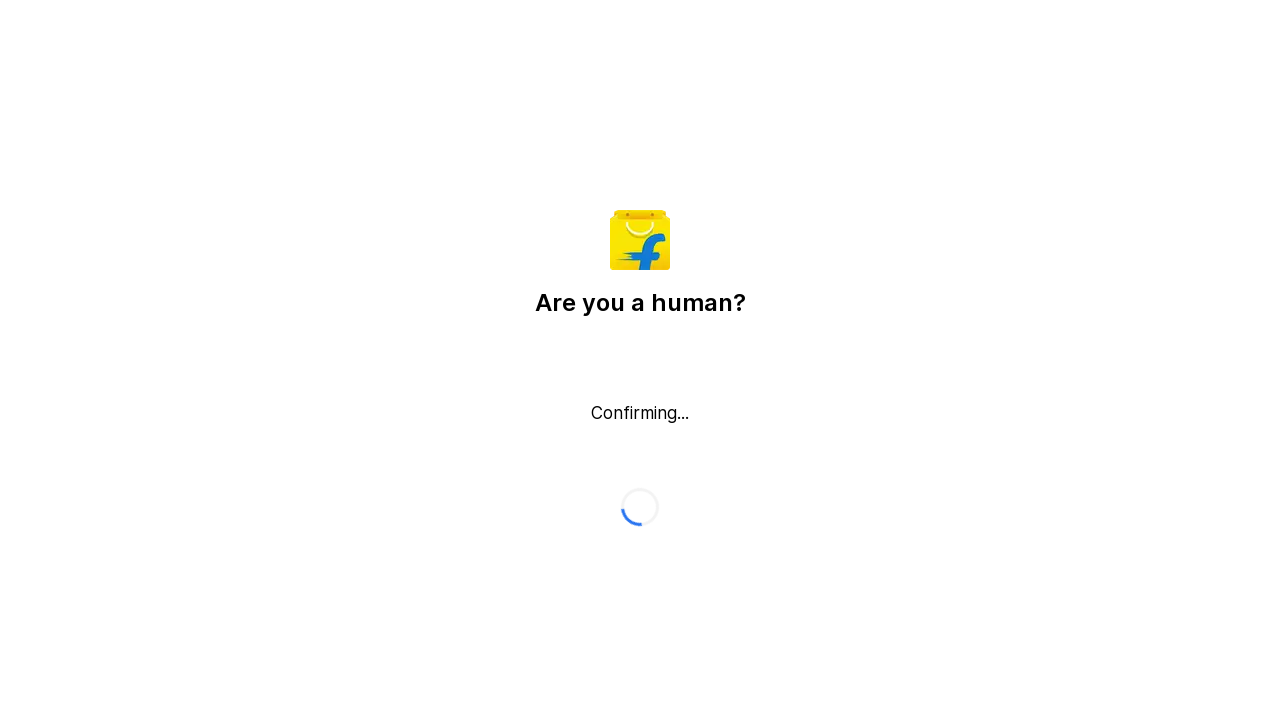

Waited for page to reach domcontentloaded state
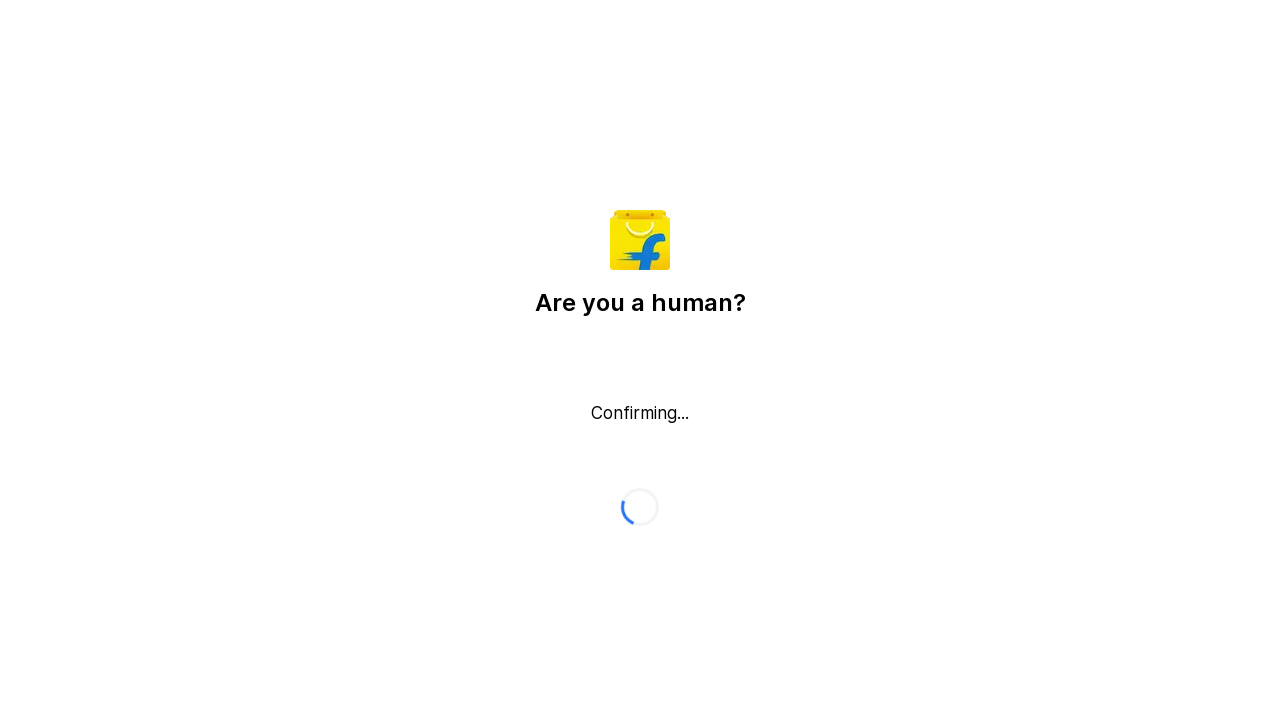

Verified body element is present on Flipkart homepage
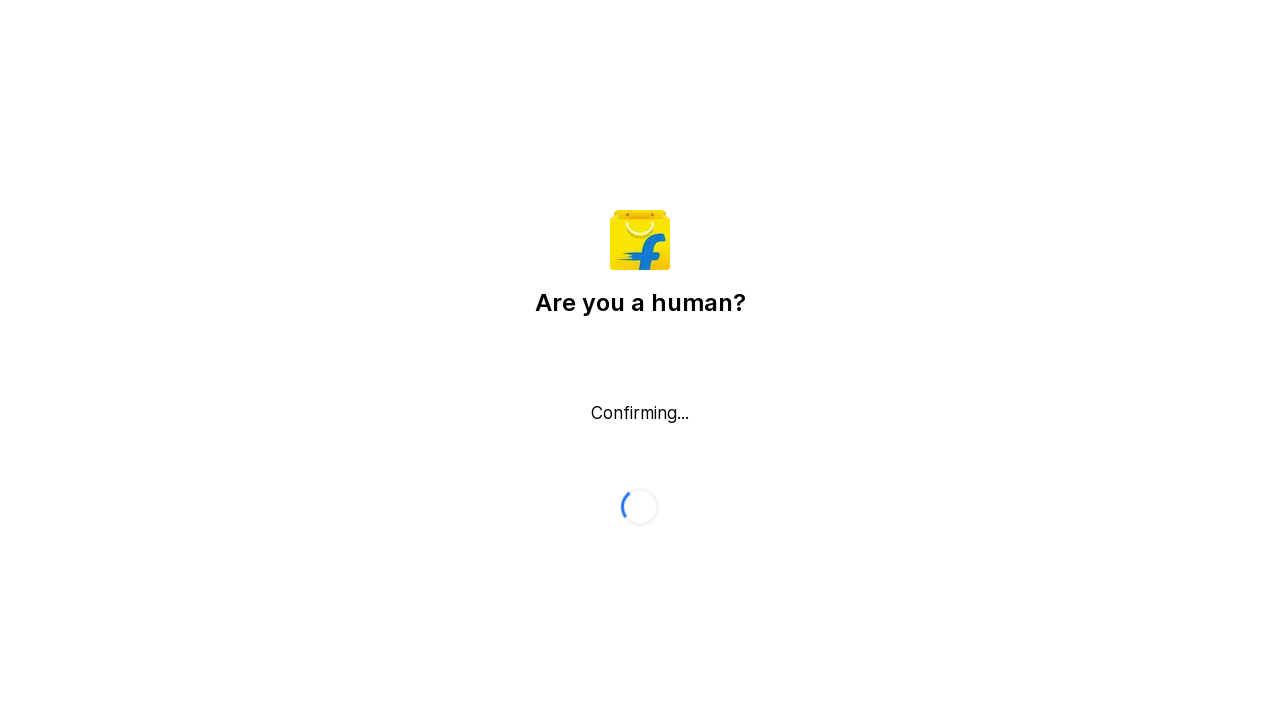

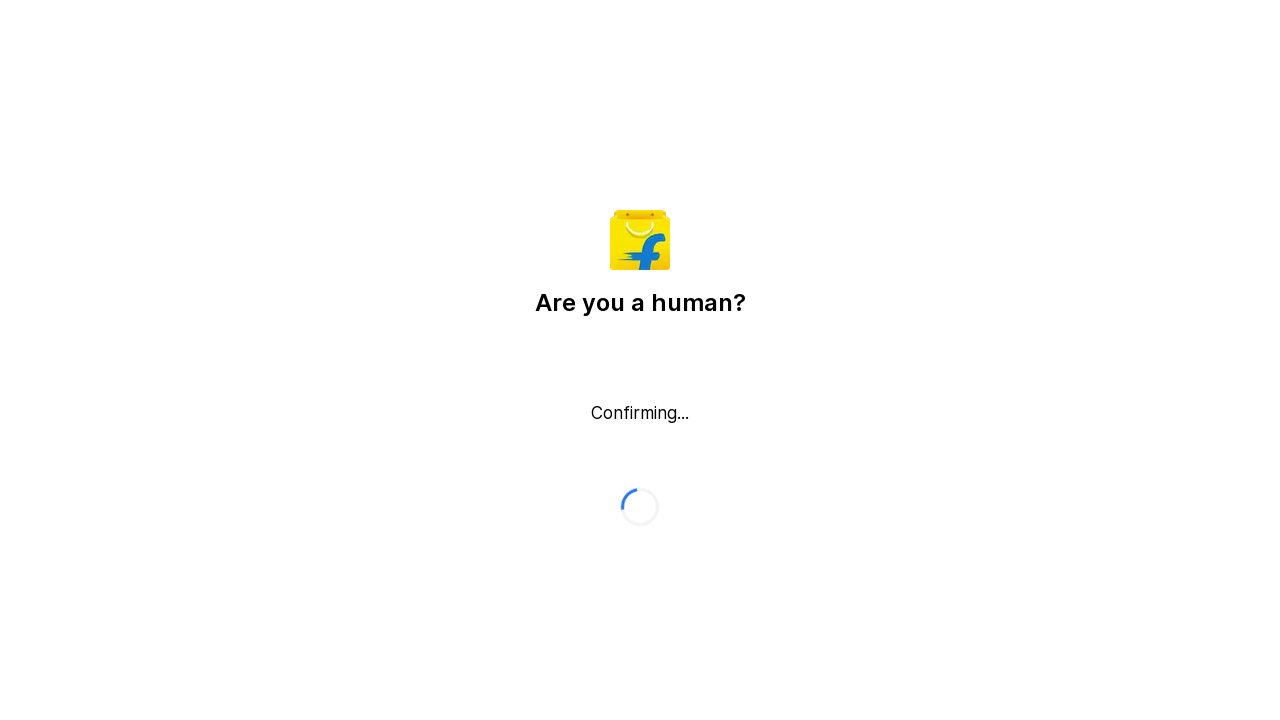